Tests a verify button functionality by clicking it and checking that a success message appears

Starting URL: http://suninjuly.github.io/wait1.html

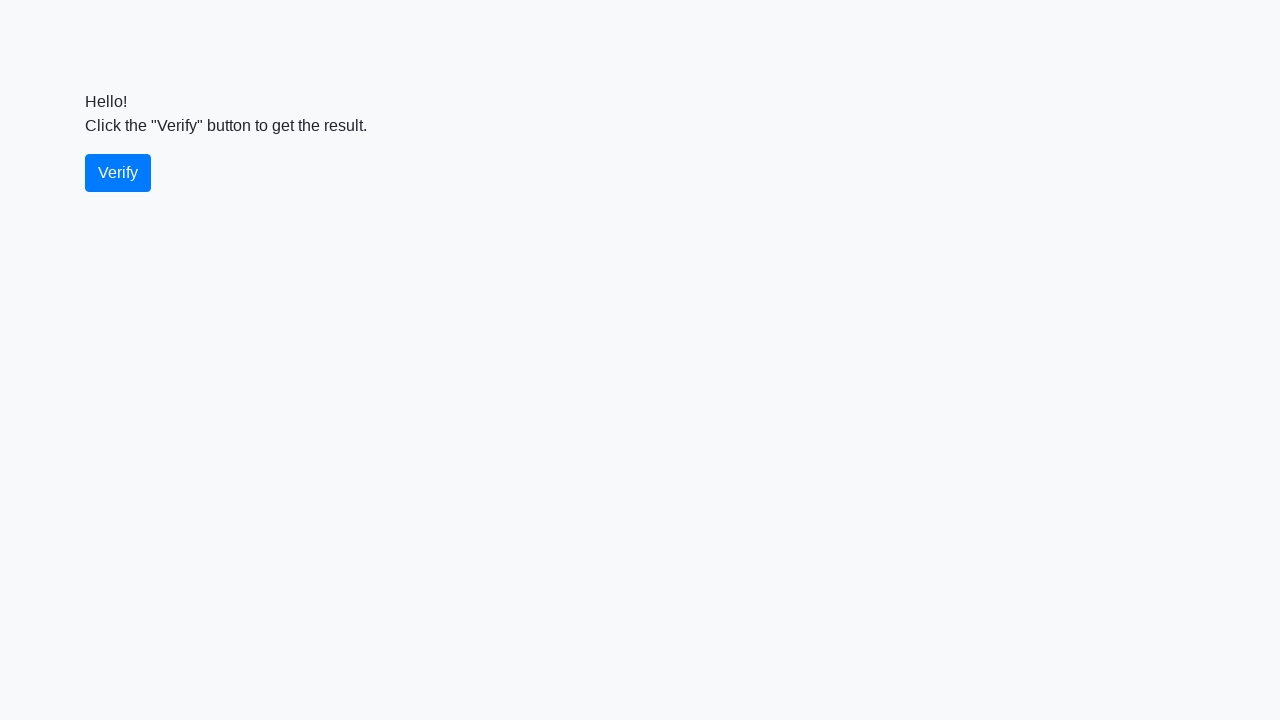

Waited 1000ms for page to be ready
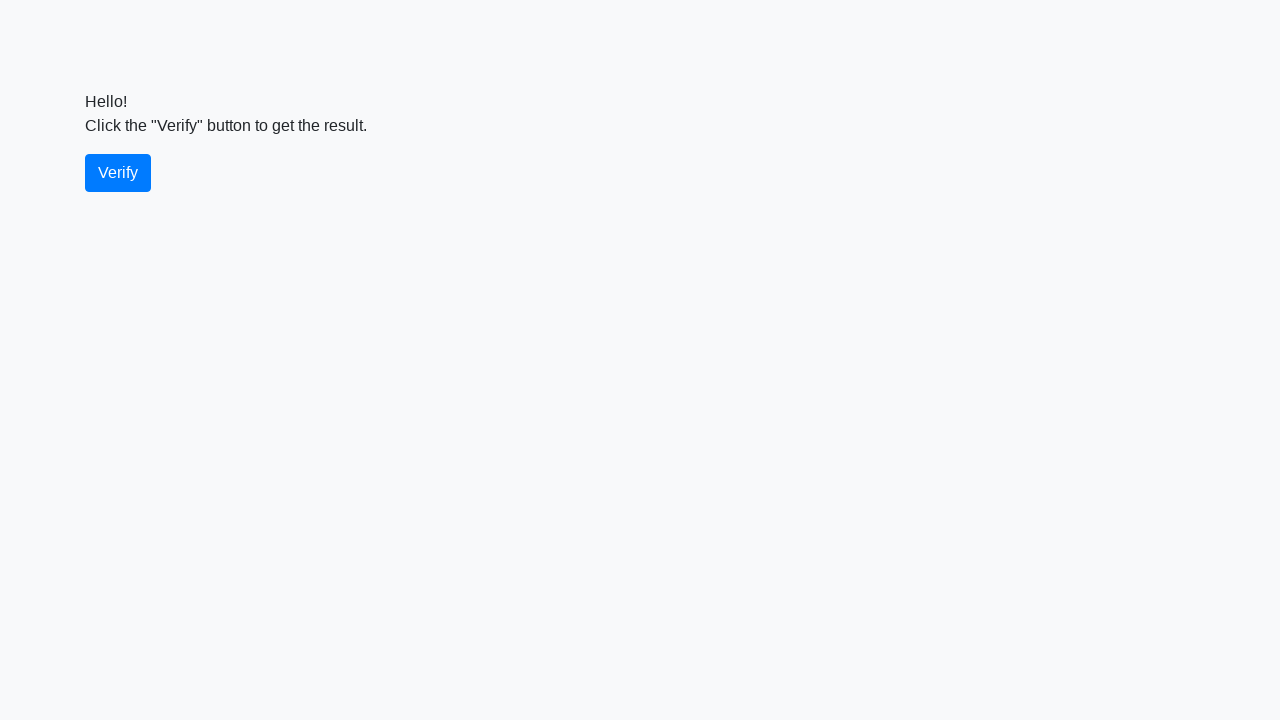

Clicked the verify button at (118, 173) on #verify
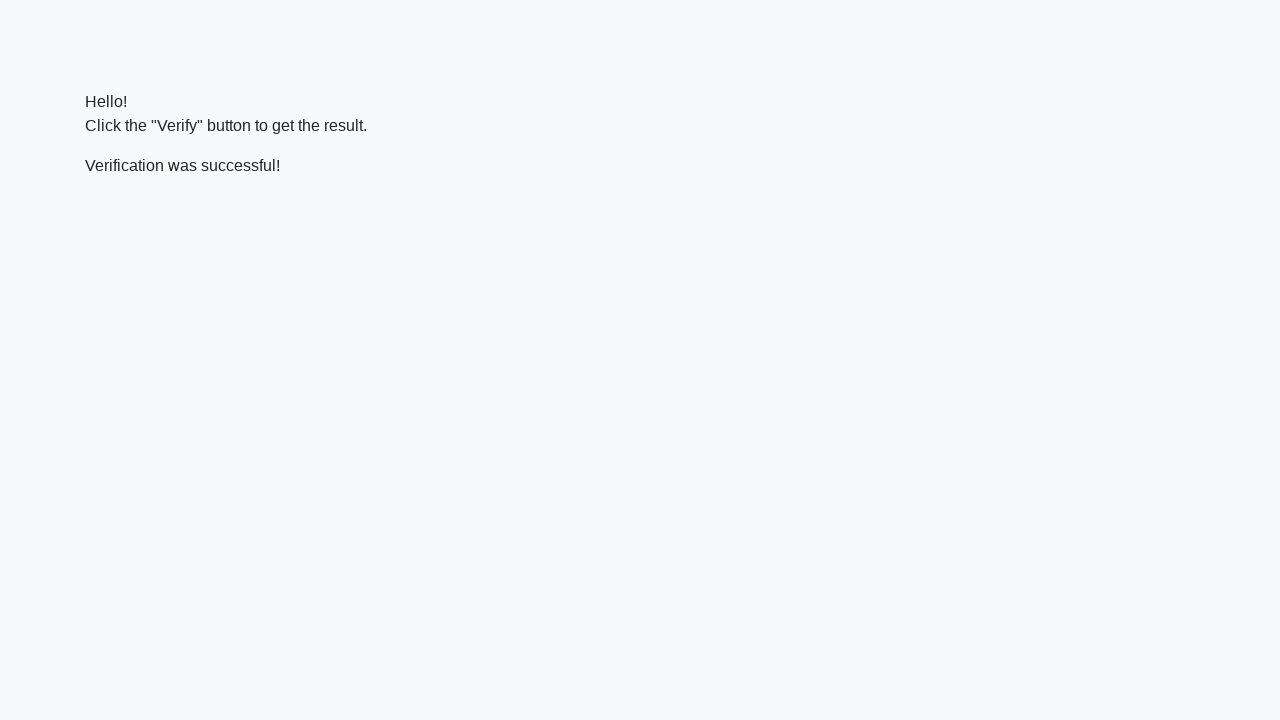

Success message appeared and is visible
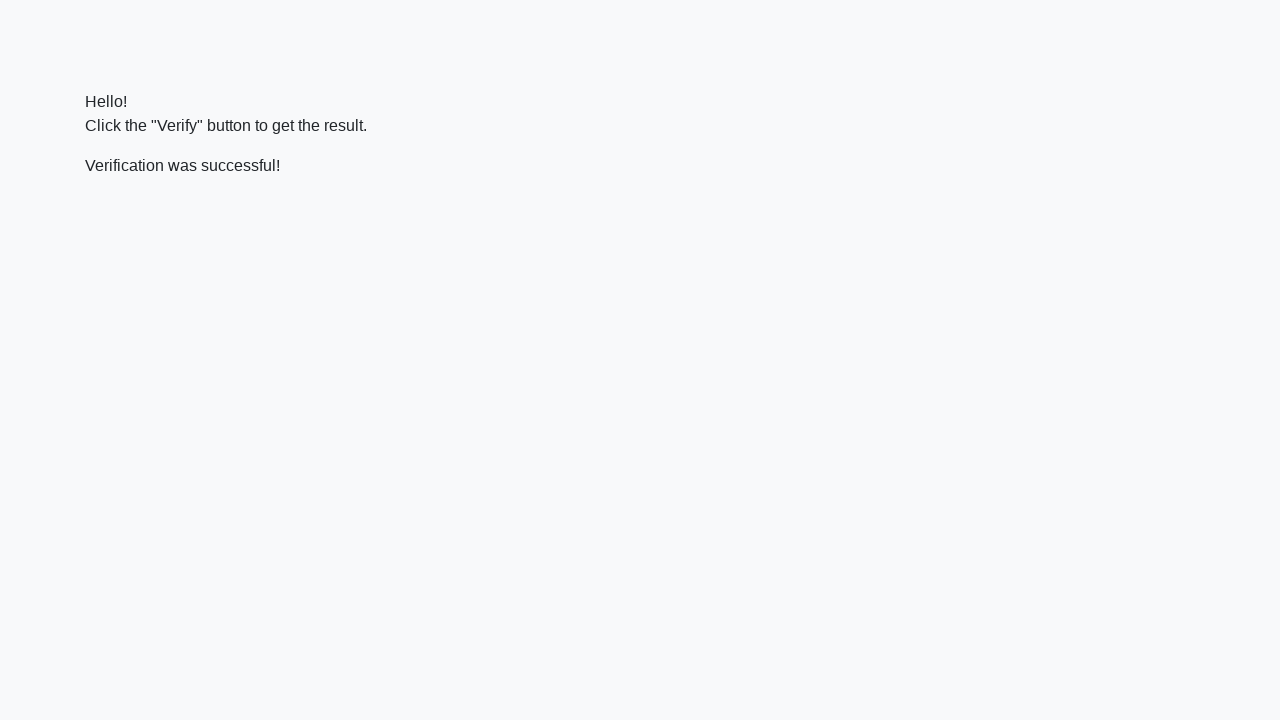

Verified that success message contains 'successful'
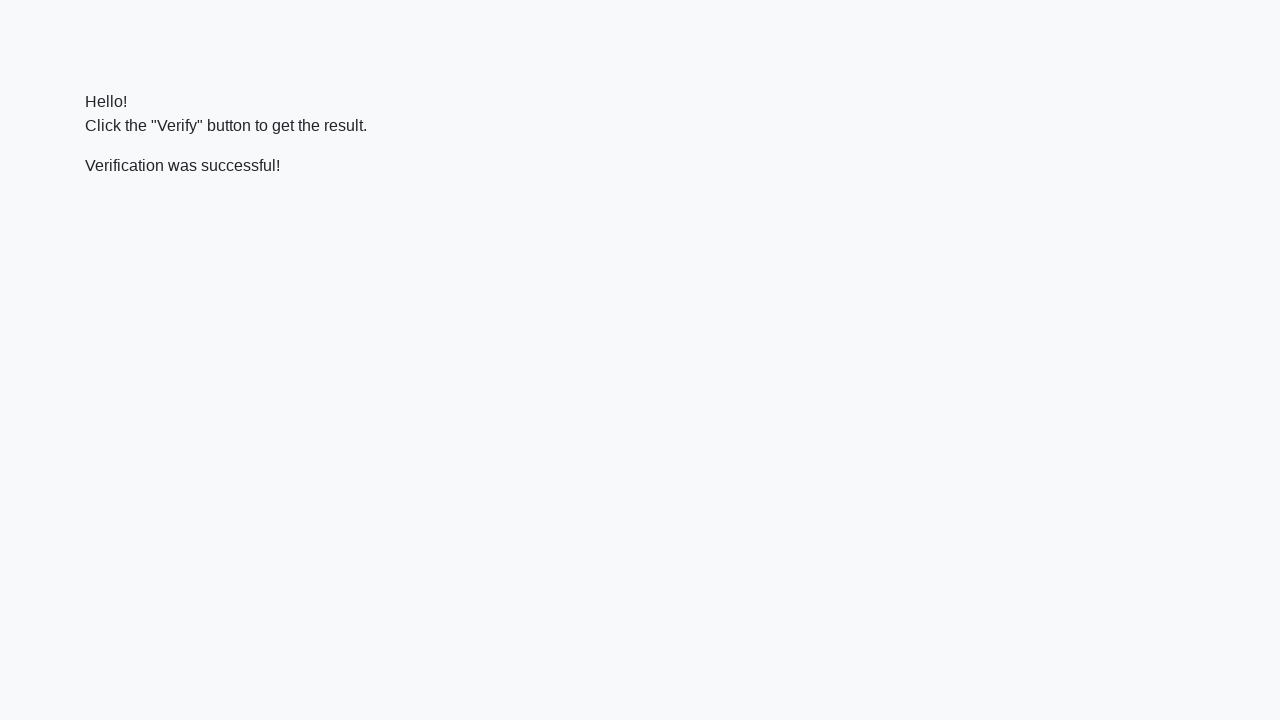

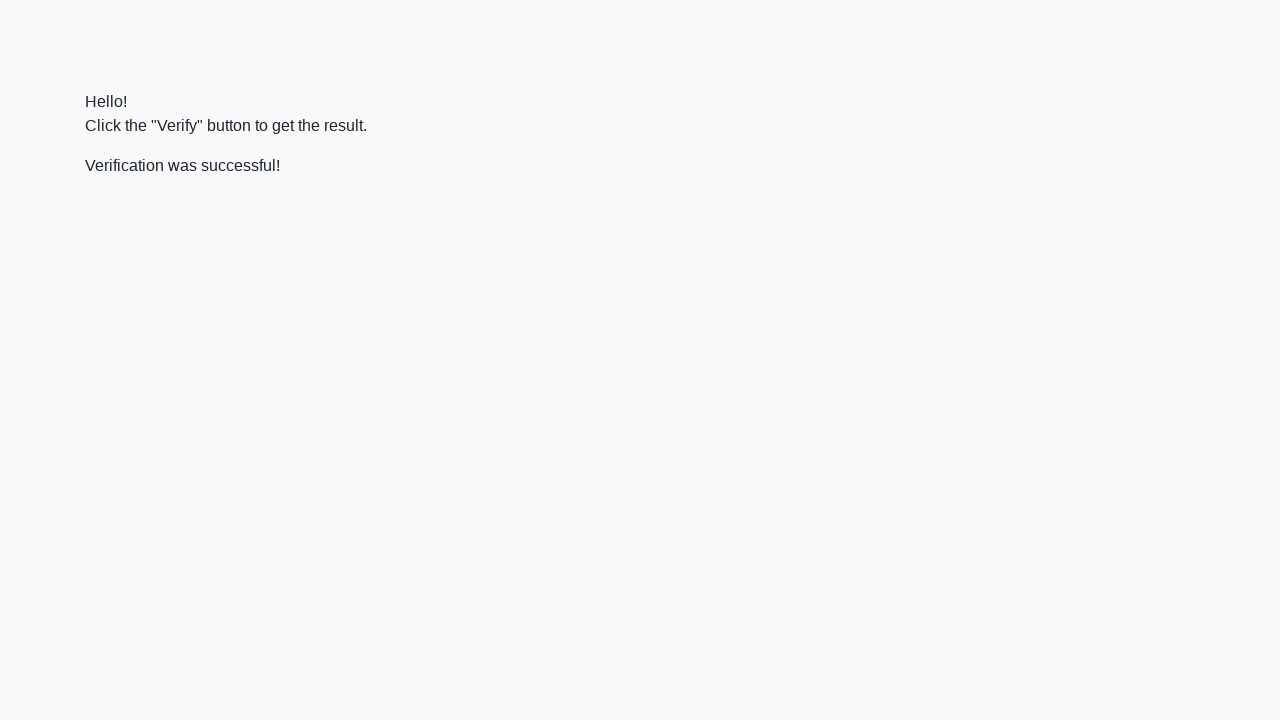